Clicks on the Data Portal link from the Human Brain Colab homepage to navigate to the data portal

Starting URL: http://colab.humanbrain.in/

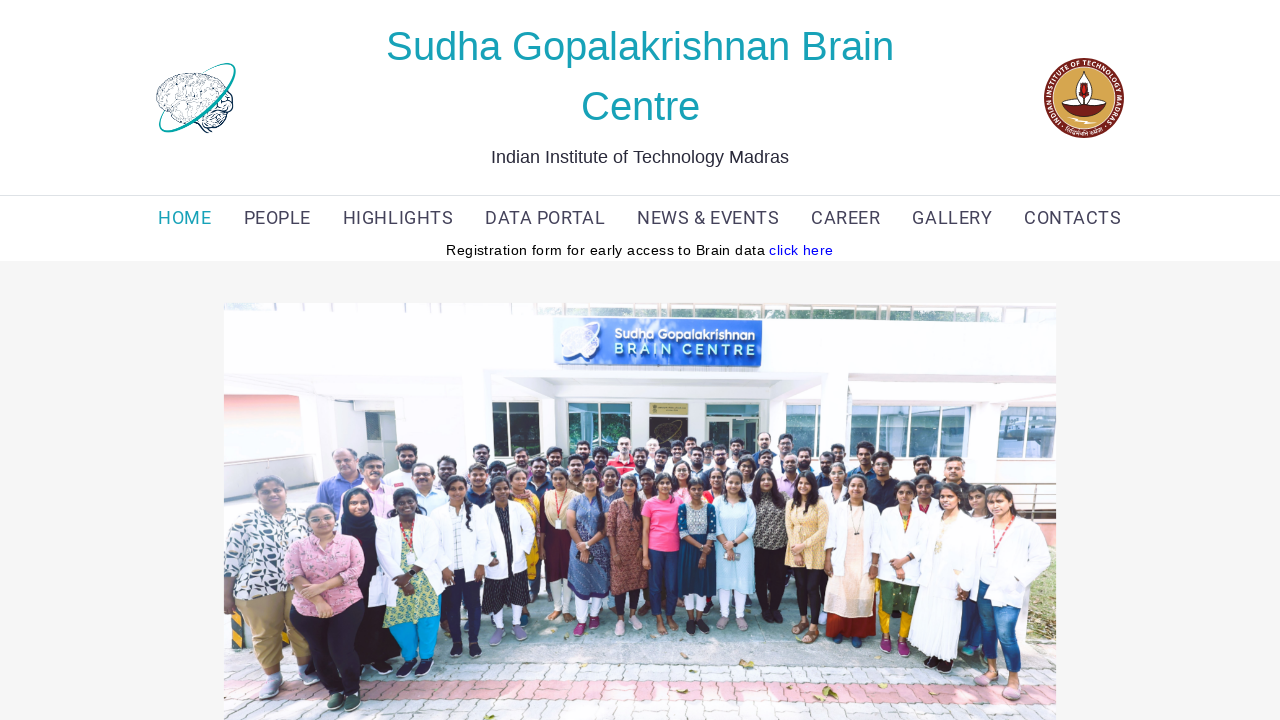

Navigated to Human Brain Colab homepage
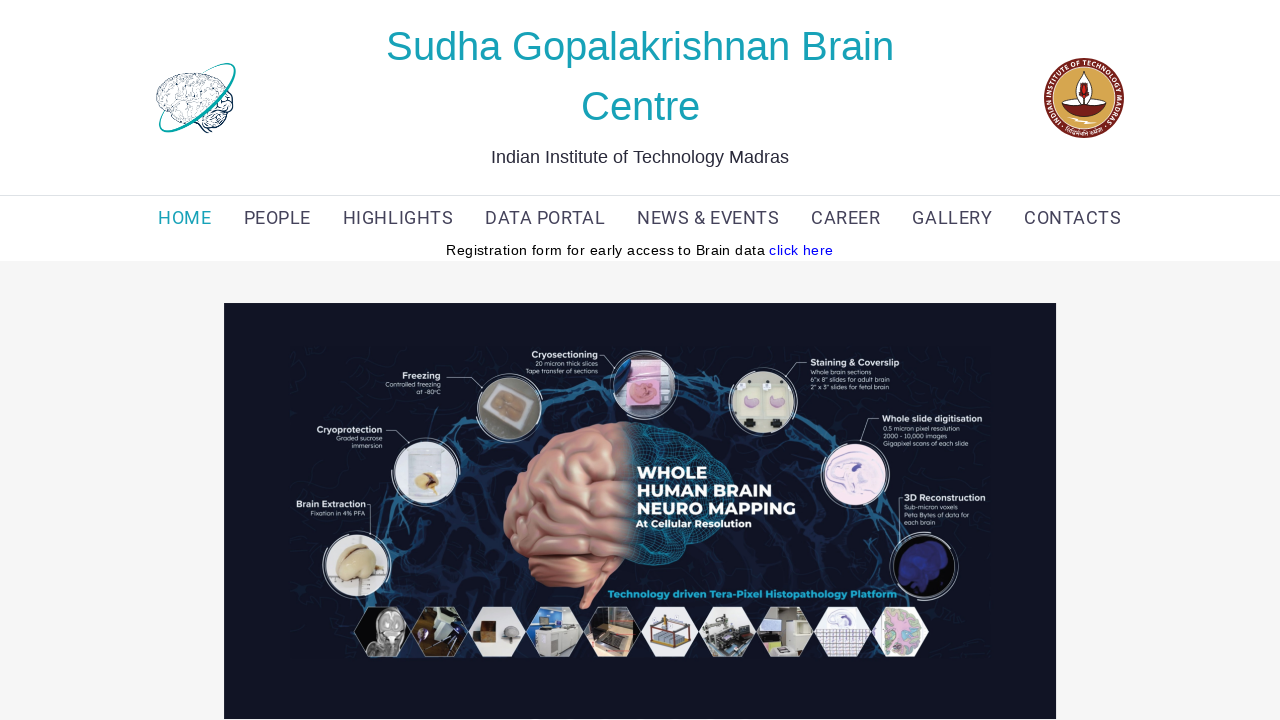

Clicked on the Data Portal link to navigate to data portal at (545, 218) on a[href='https://dataportal.colab.humanbrain.in']
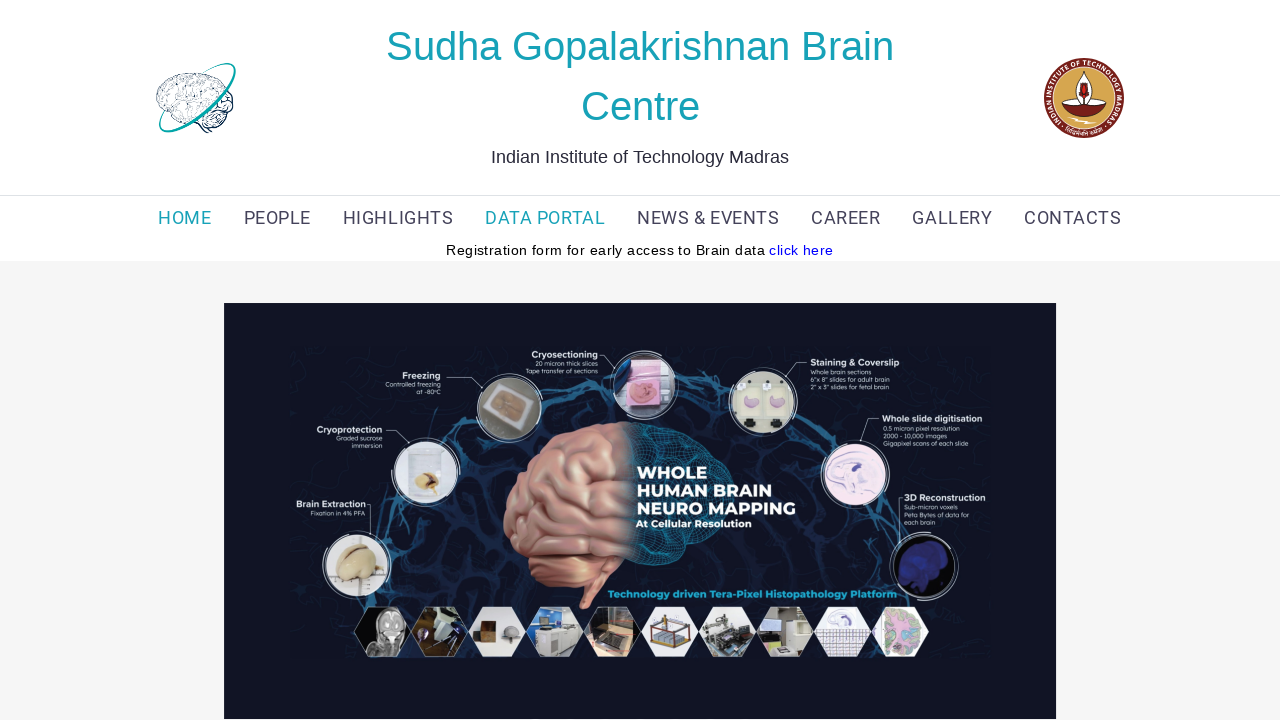

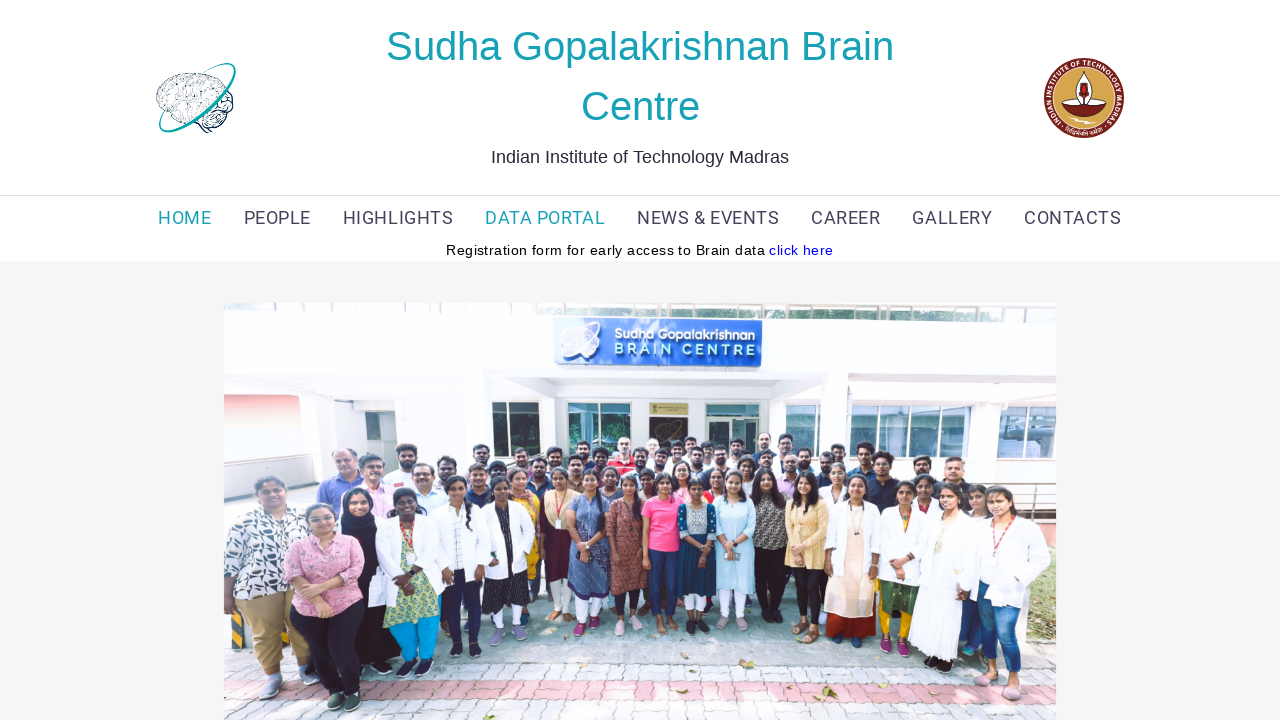